Tests notification popup handling by navigating through UI Testing Concepts section, accessing the Popups area, clicking a notification button, and accepting the browser alert that appears.

Starting URL: https://demoapps.qspiders.com/

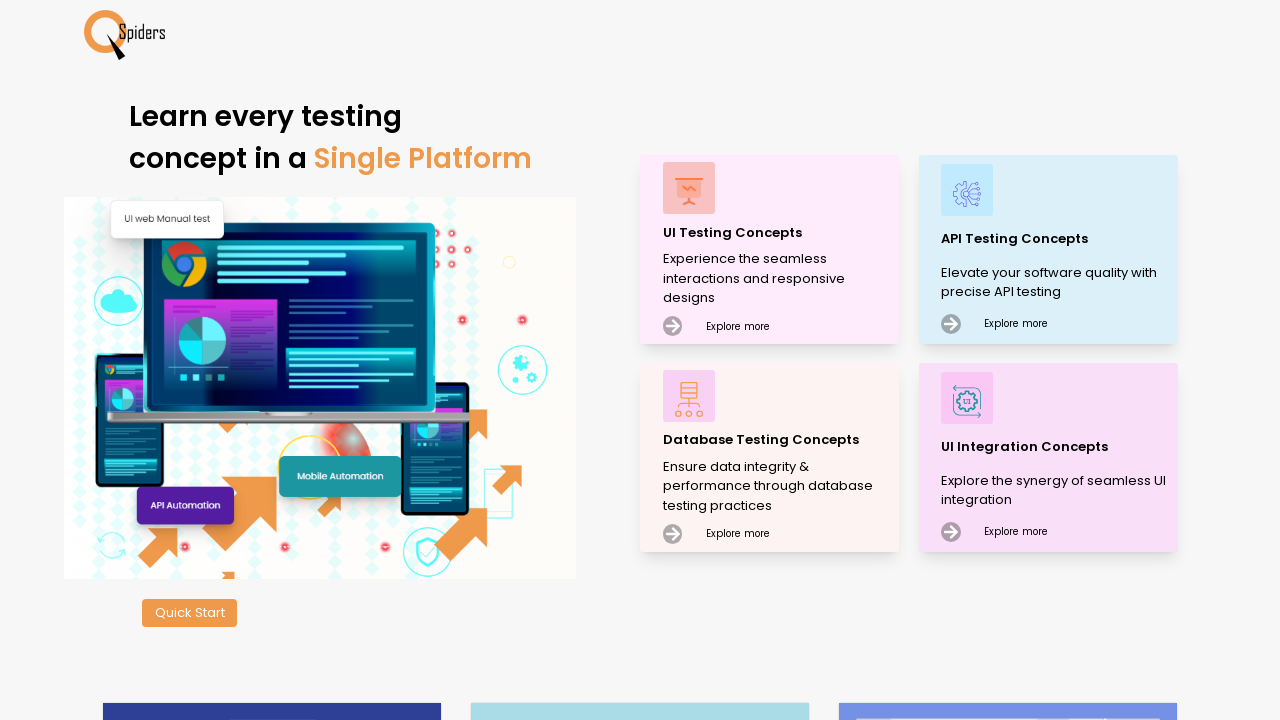

Clicked on 'UI Testing Concepts' section at (778, 232) on xpath=//p[text()='UI Testing Concepts']
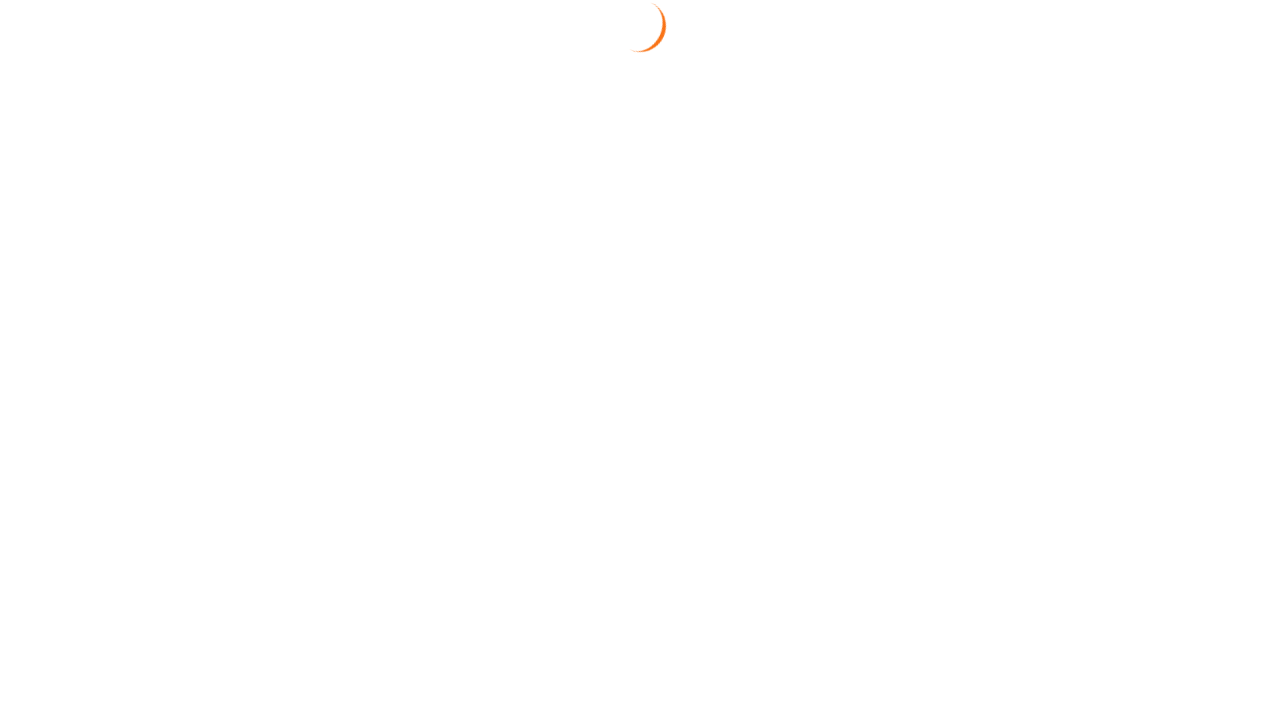

Clicked on 'Popups' section at (42, 520) on xpath=//section[text()='Popups']
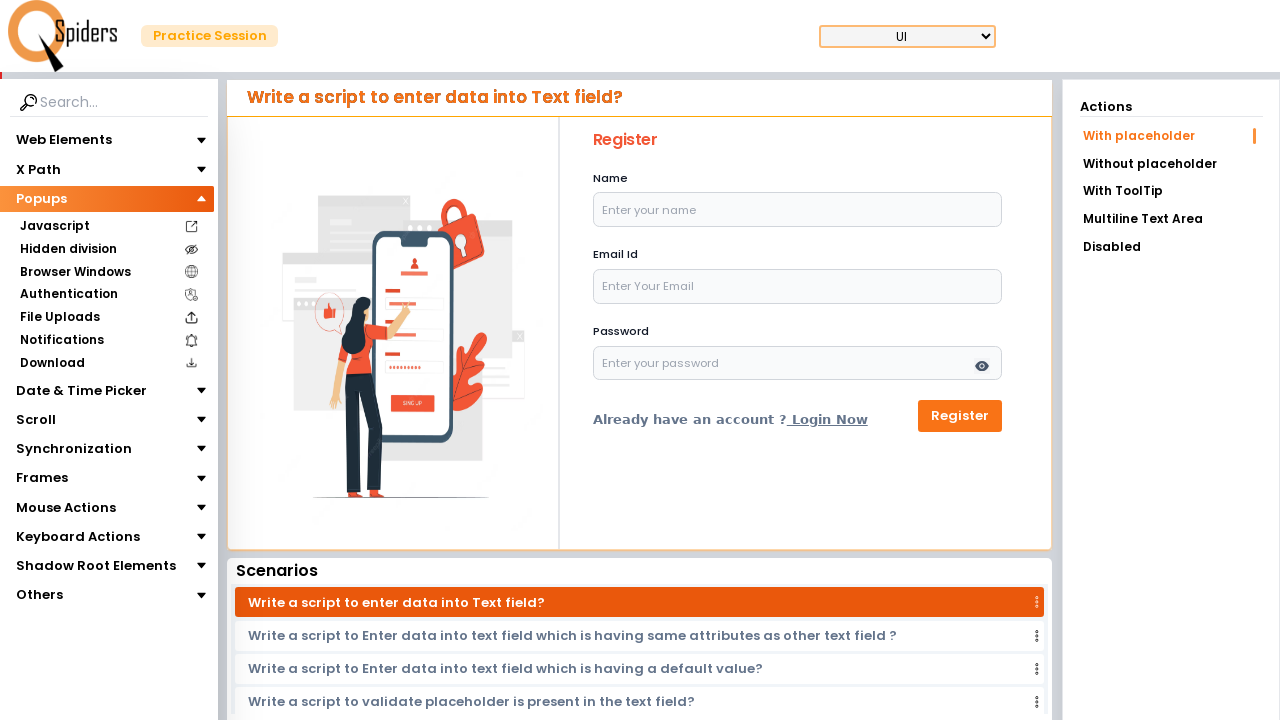

Clicked on the 6th popup option (notification popup section) at (62, 340) on (//section[@class='poppins text-[14px]'])[6]
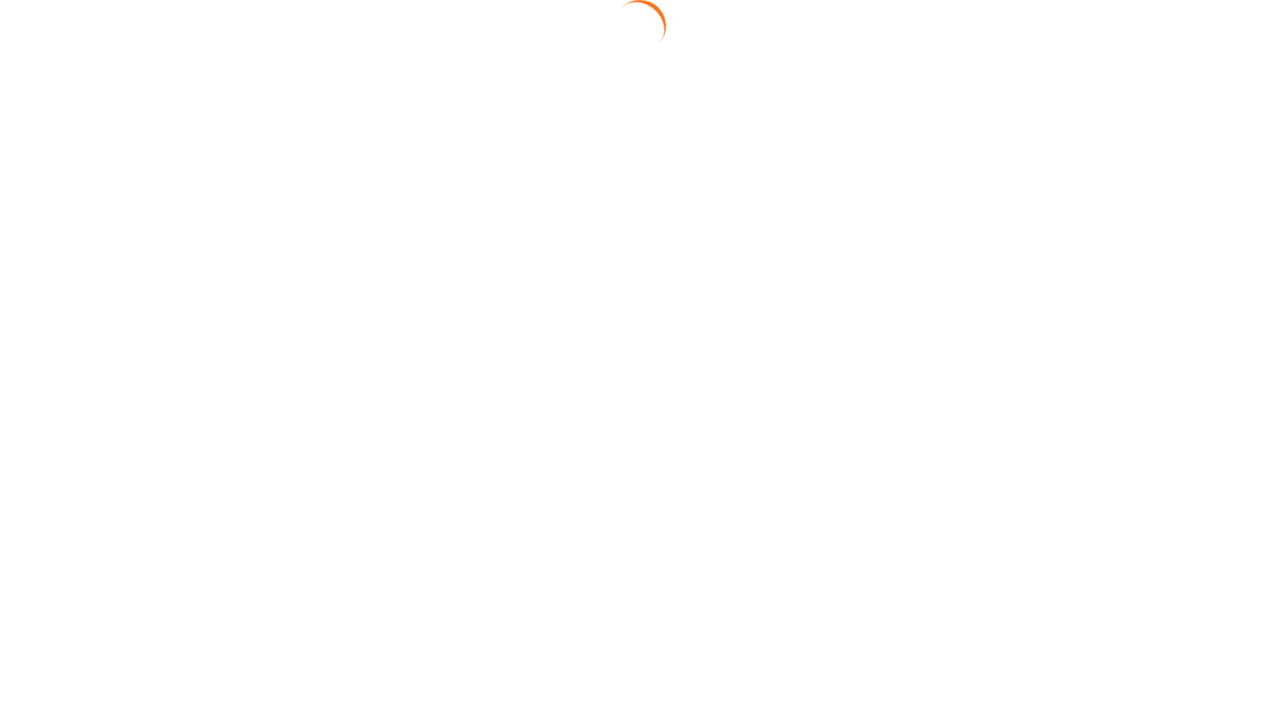

Waited 2000ms for page to load
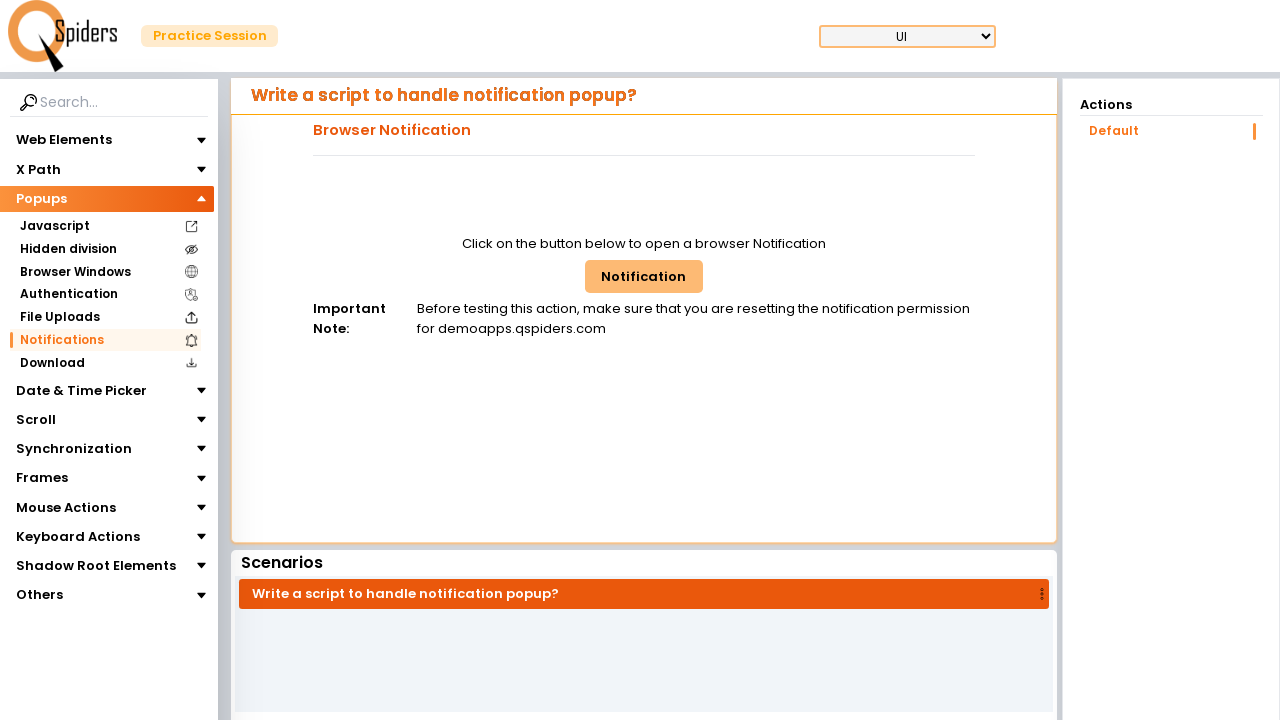

Clicked the 'Notification' button at (644, 276) on xpath=//button[text()='Notification']
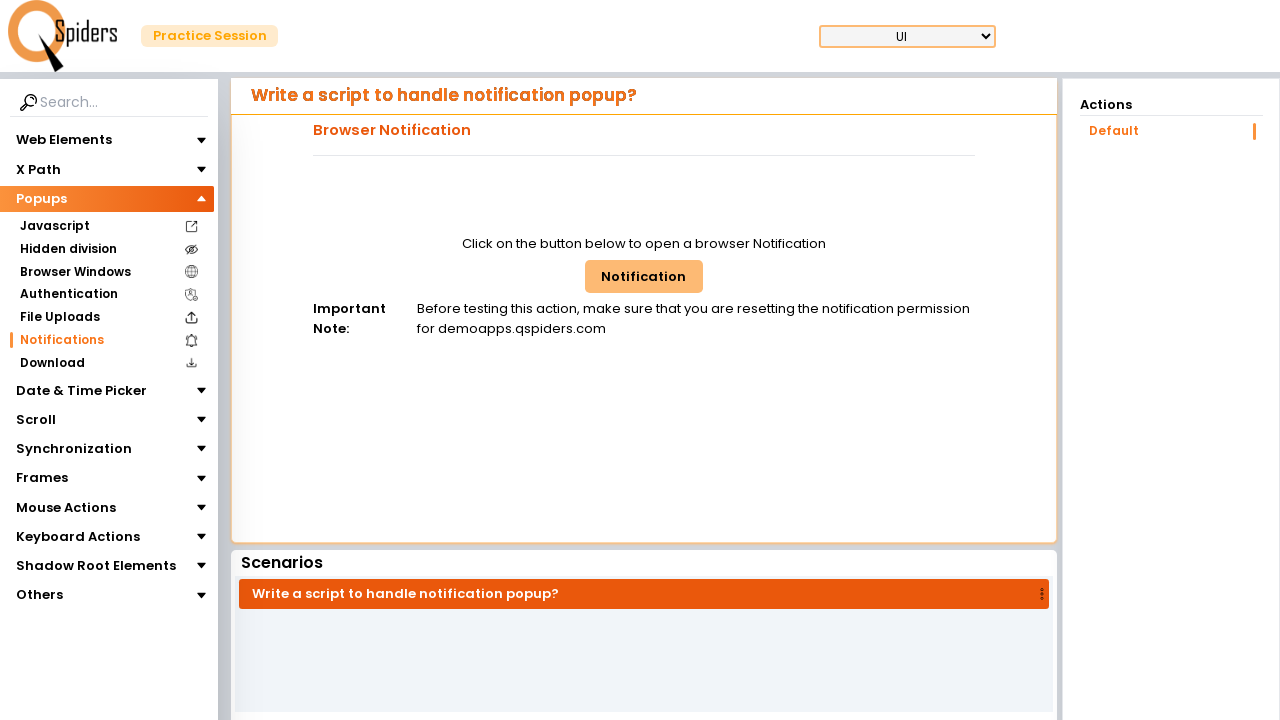

Set up dialog handler to accept alerts
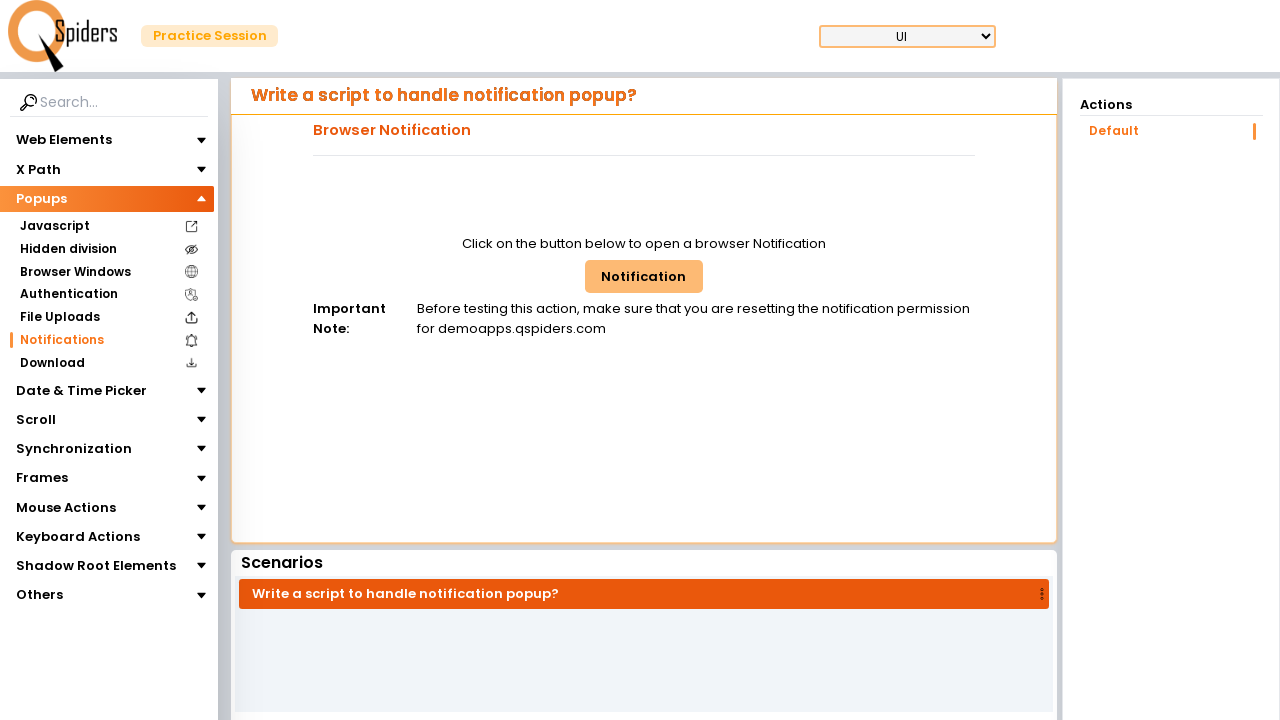

Waited 1000ms for alert to be processed
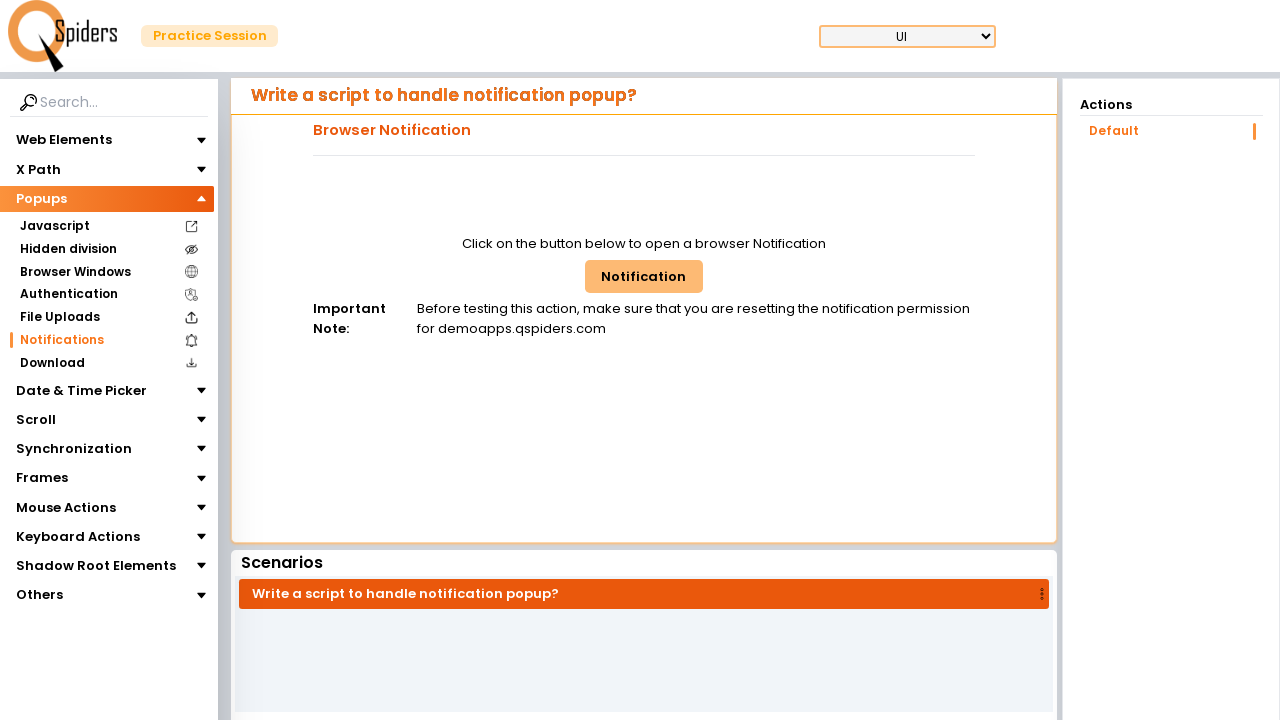

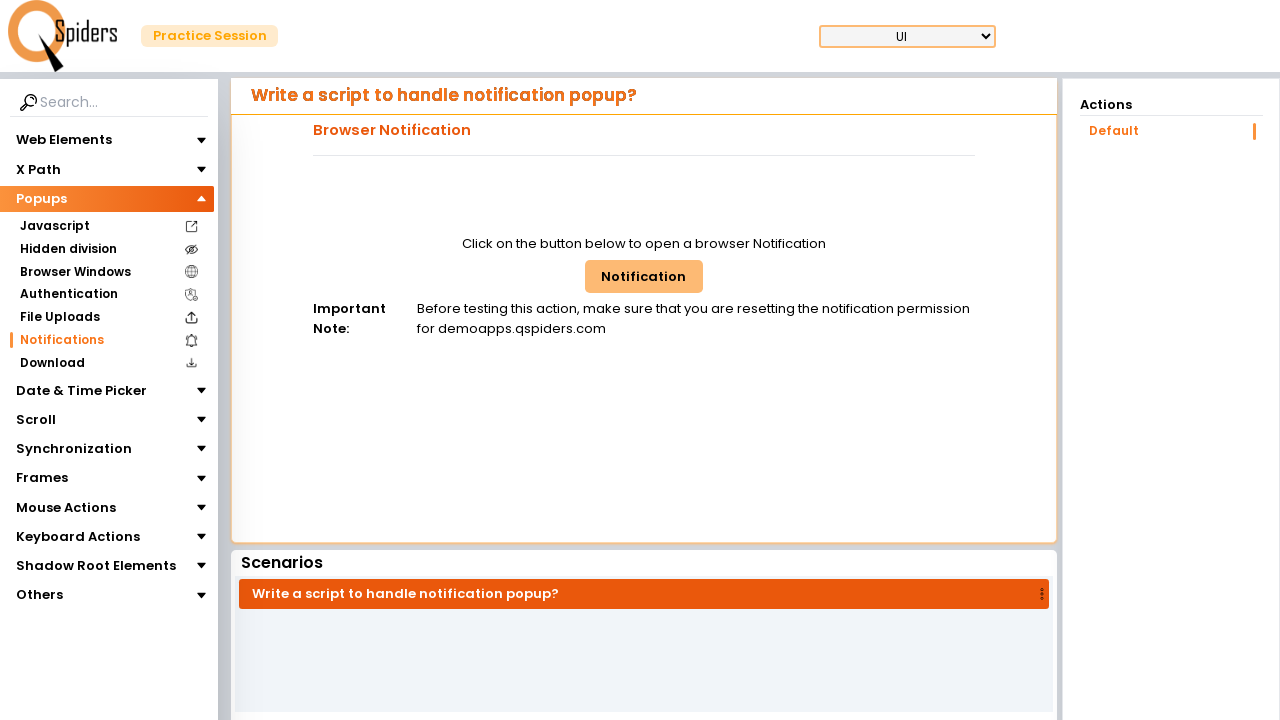